Tests scrolling functionality and table data manipulation including summing product amounts, verifying table content, and scrolling within a fixed-header table

Starting URL: https://rahulshettyacademy.com/AutomationPractice/

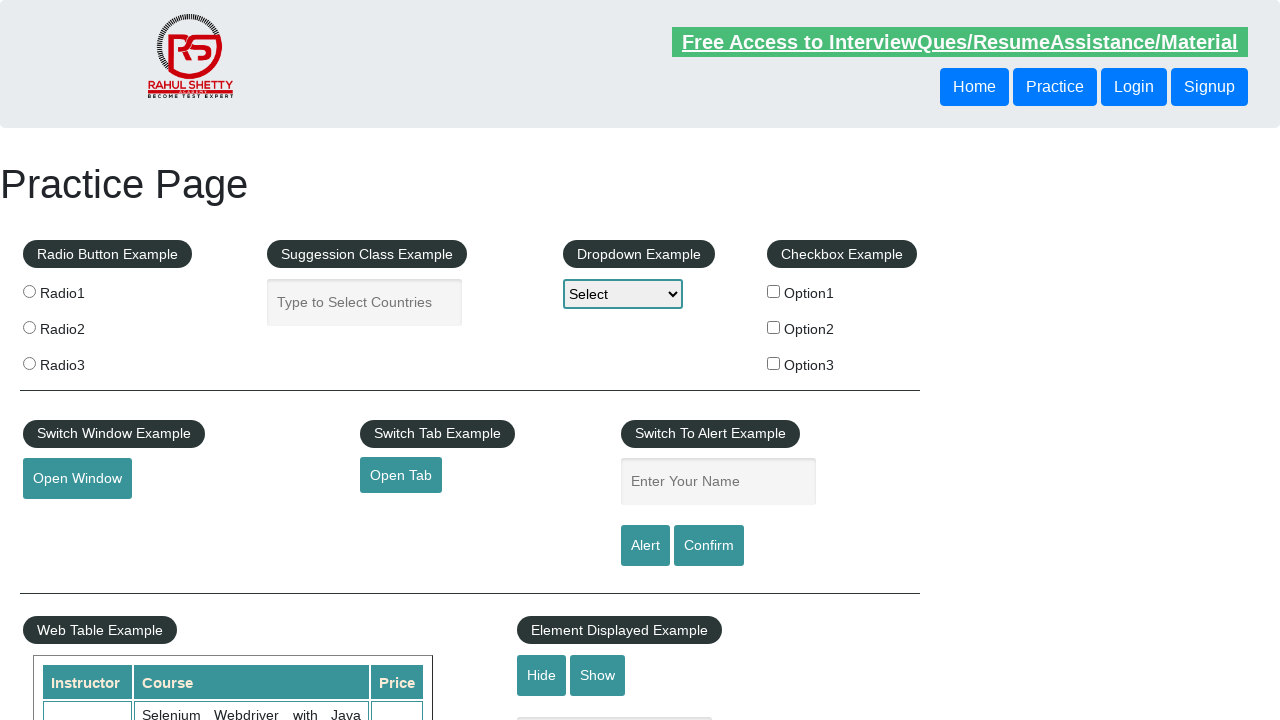

Scrolled product table into view
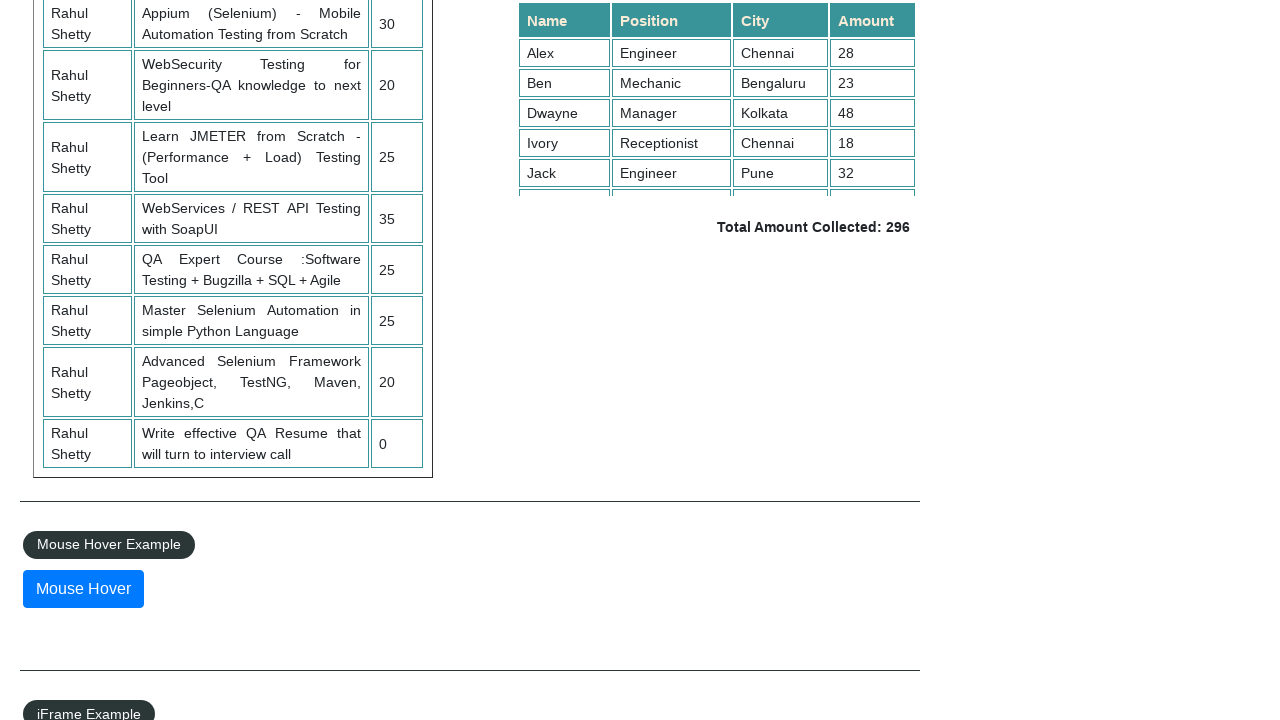

Table with fixed header became visible
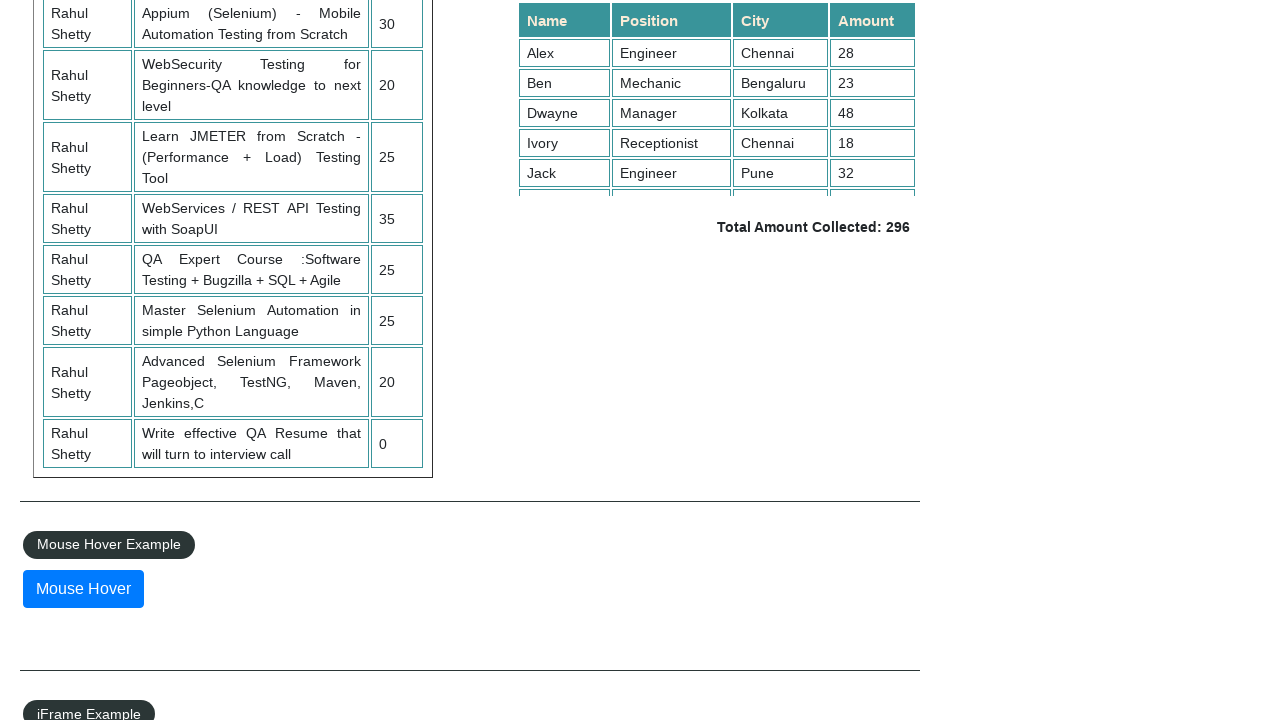

Retrieved all product amount cells from table
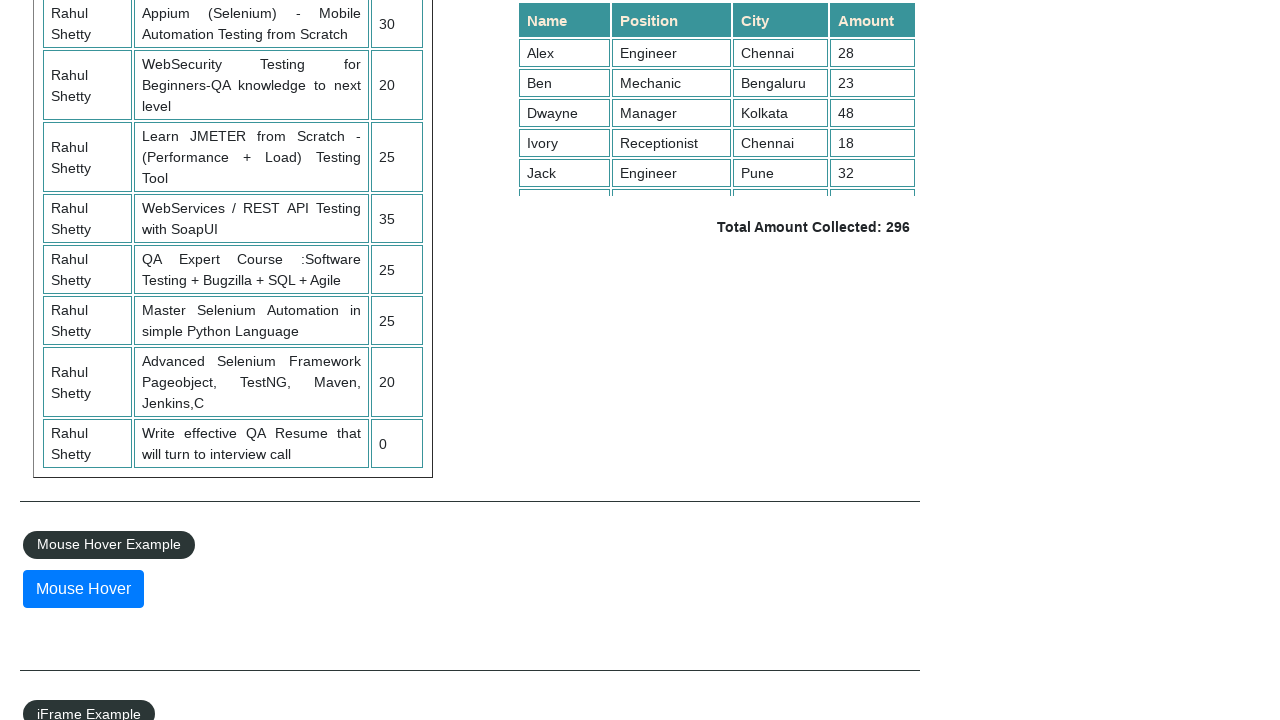

Calculated total product amount: 296
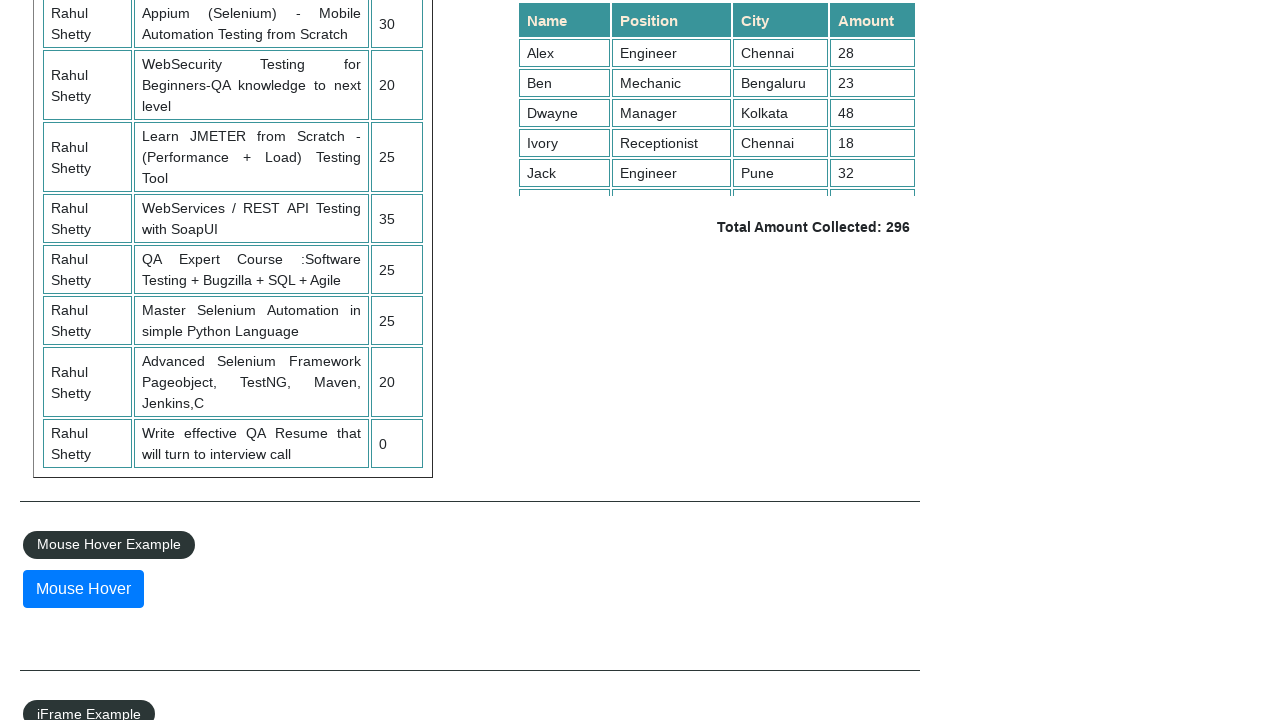

Retrieved displayed total amount from page
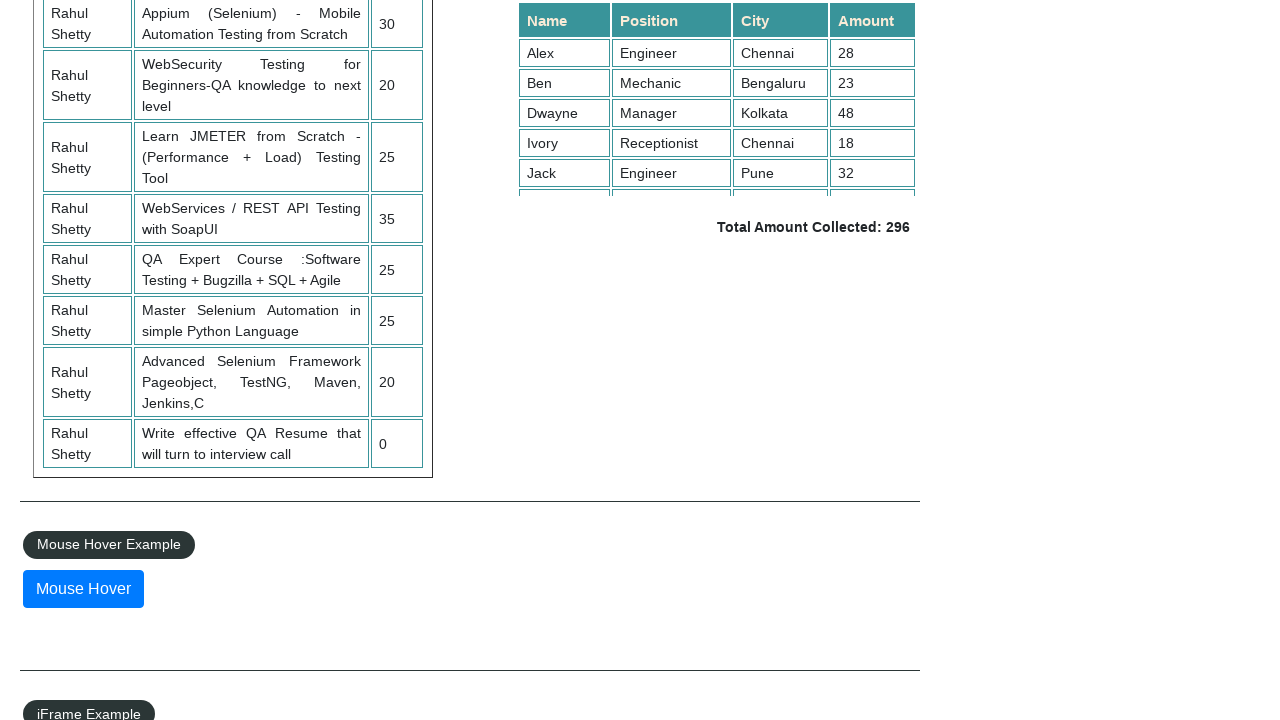

Parsed displayed total: 296
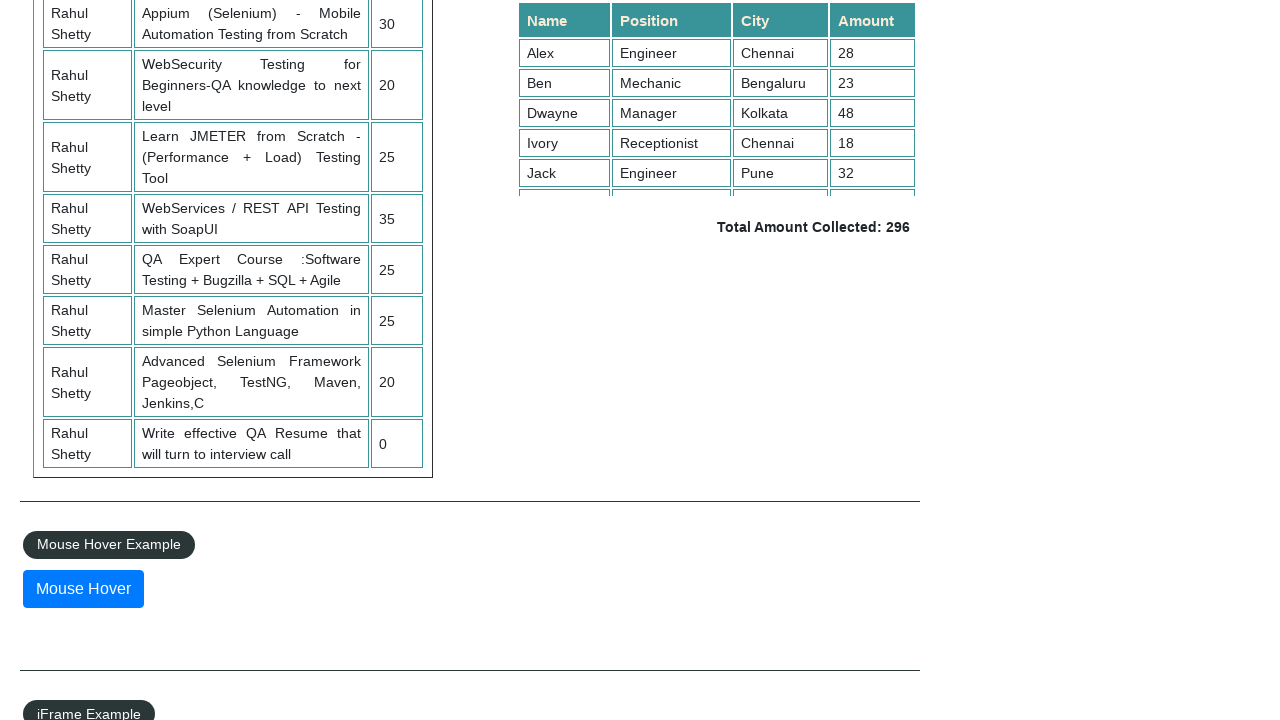

Verified calculated total matches displayed total
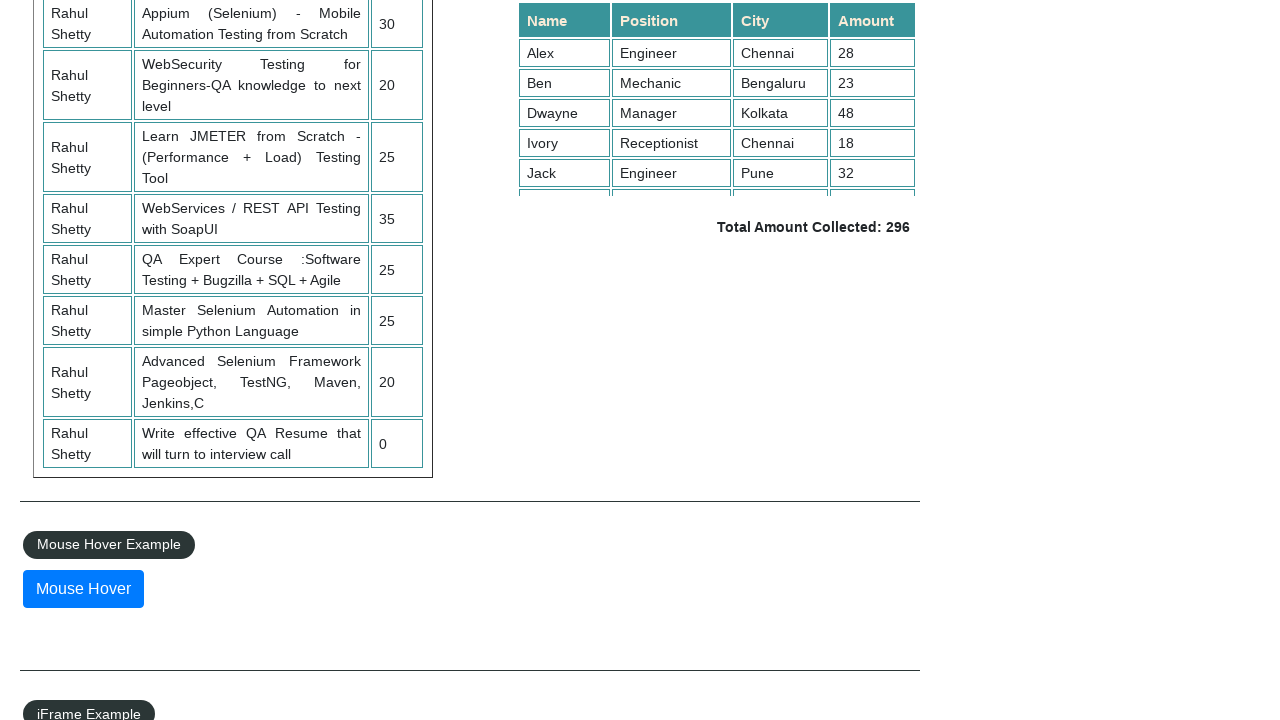

Retrieved all cells from first table row
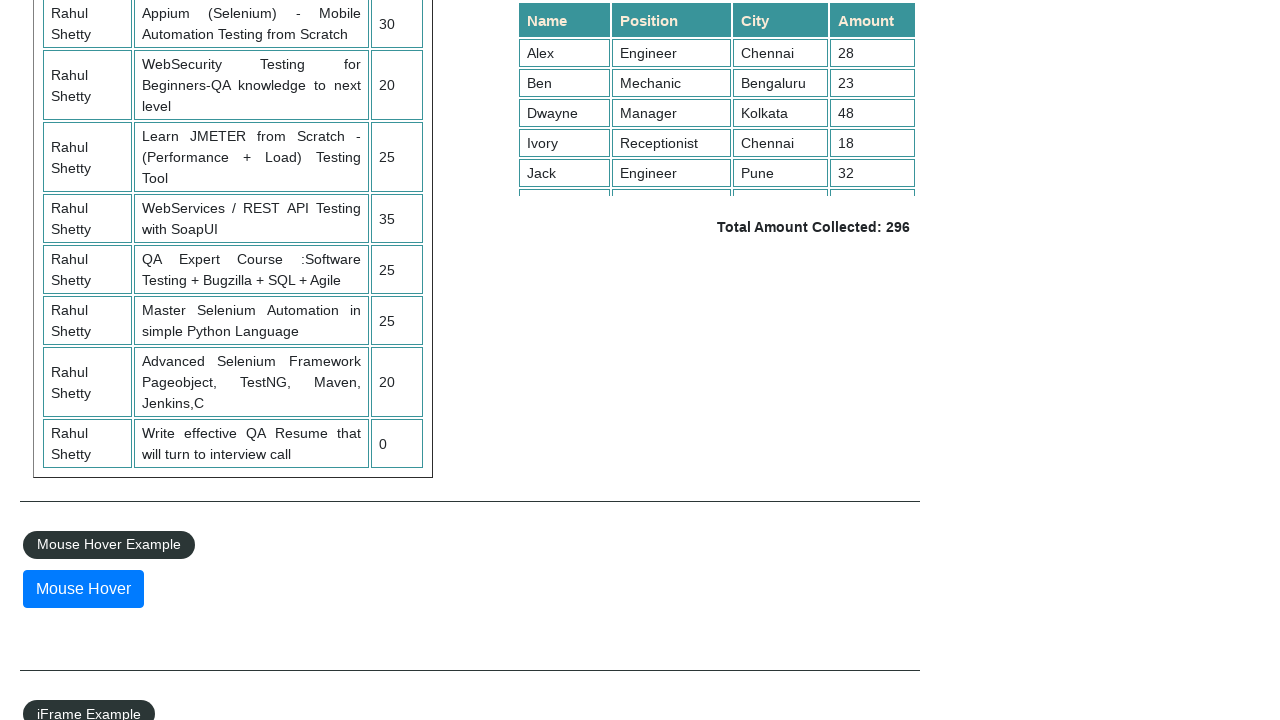

Extracted first row data: ['Alex', 'Engineer', 'Chennai', '28']
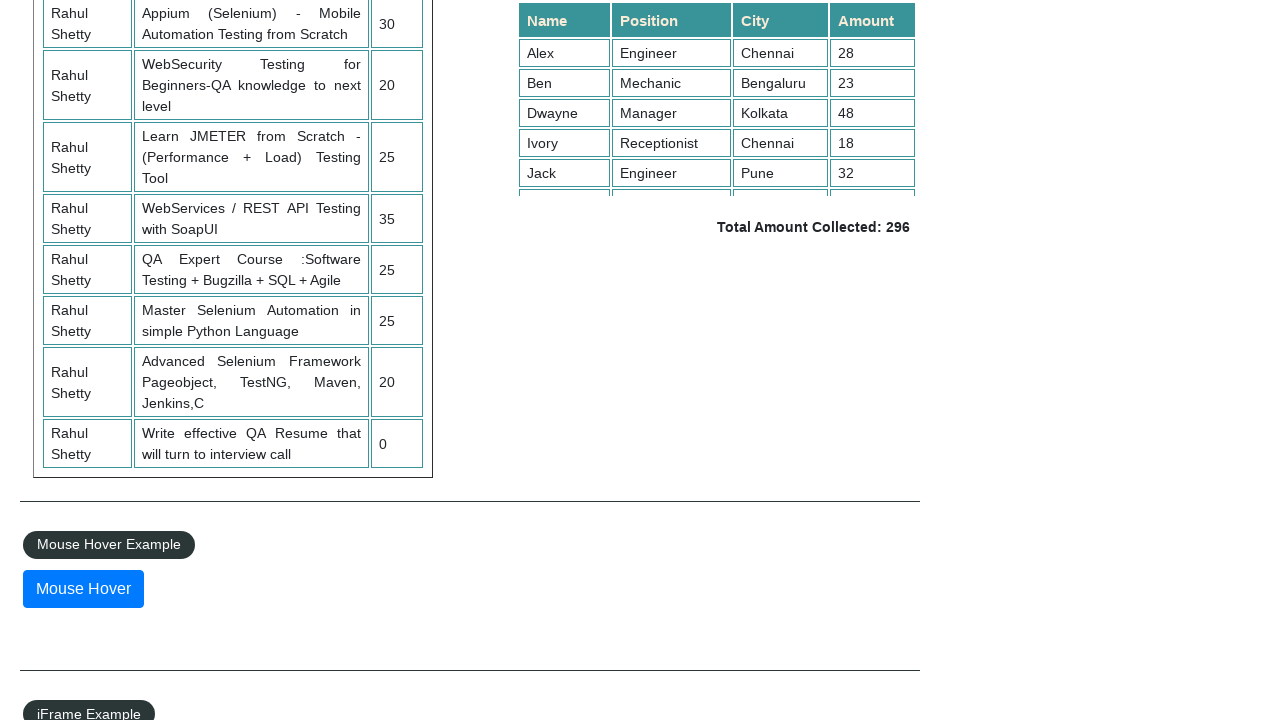

Scrolled within fixed header table to position second row at top
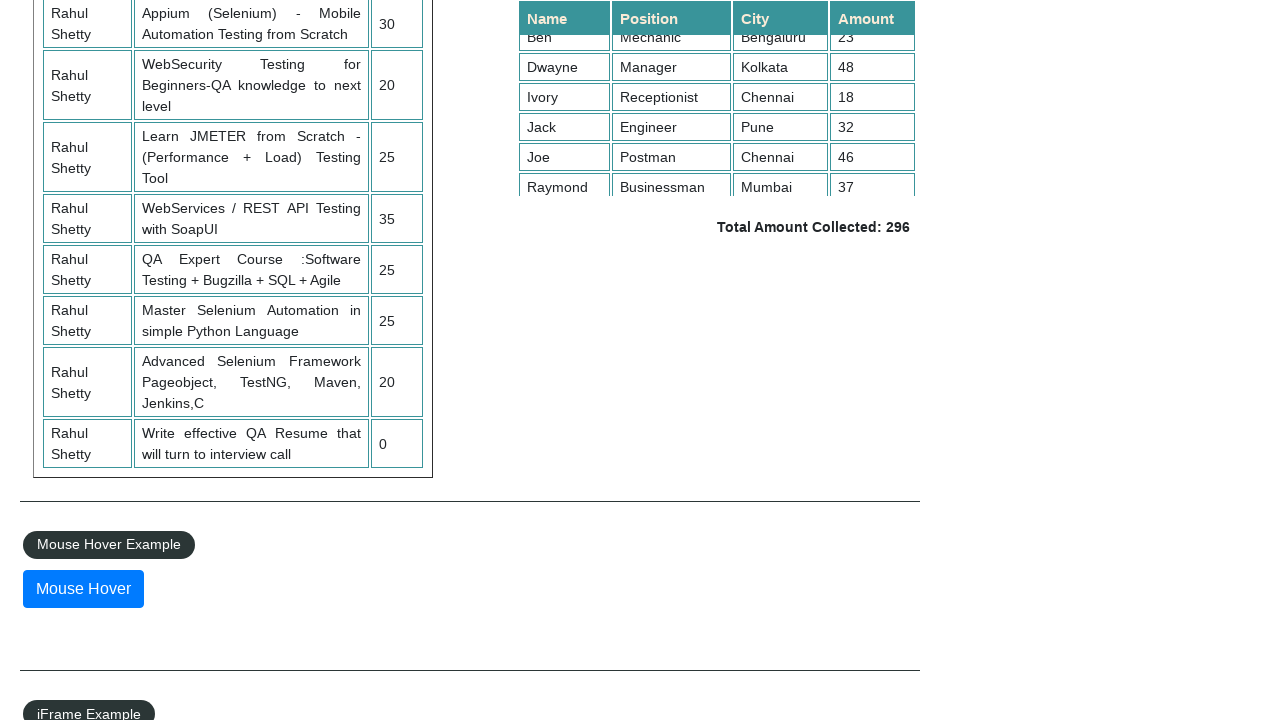

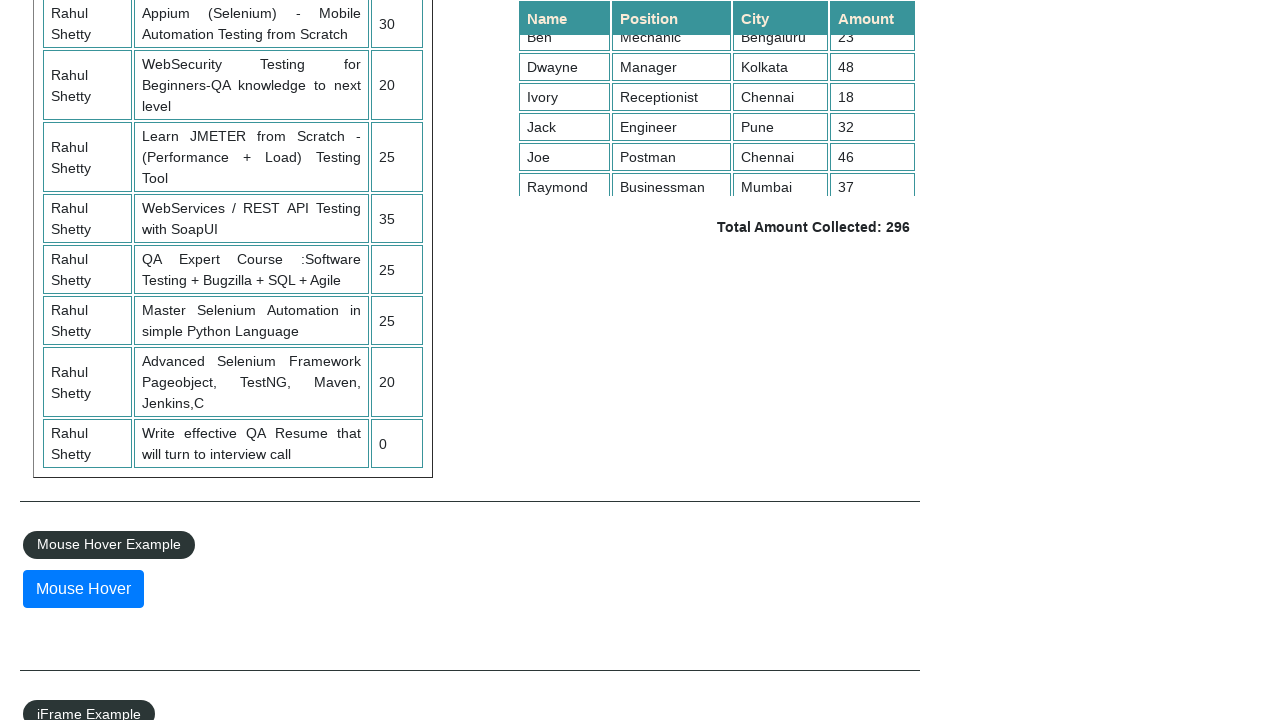